Simple test that navigates to the OrangeHRM login page and verifies it loads successfully by waiting for the page to be ready.

Starting URL: https://opensource-demo.orangehrmlive.com/web/index.php/auth/login

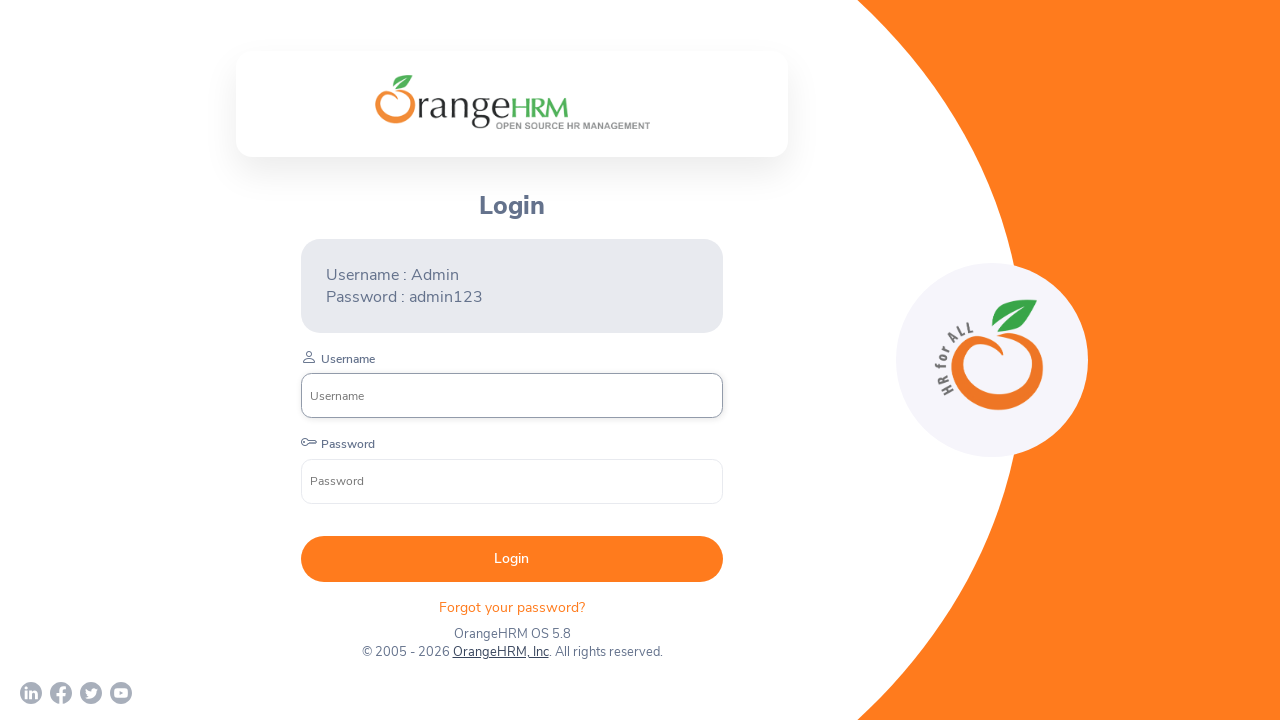

Waited for page to reach networkidle state
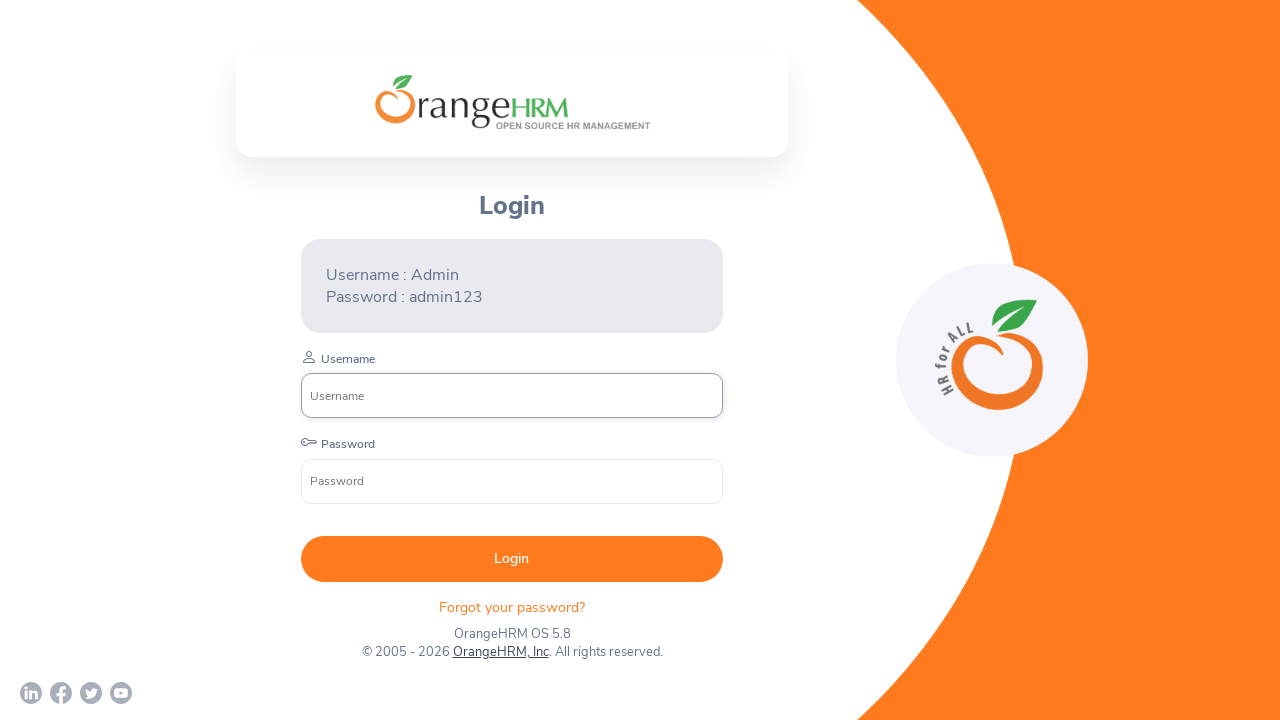

Username input field became visible, confirming OrangeHRM login page loaded successfully
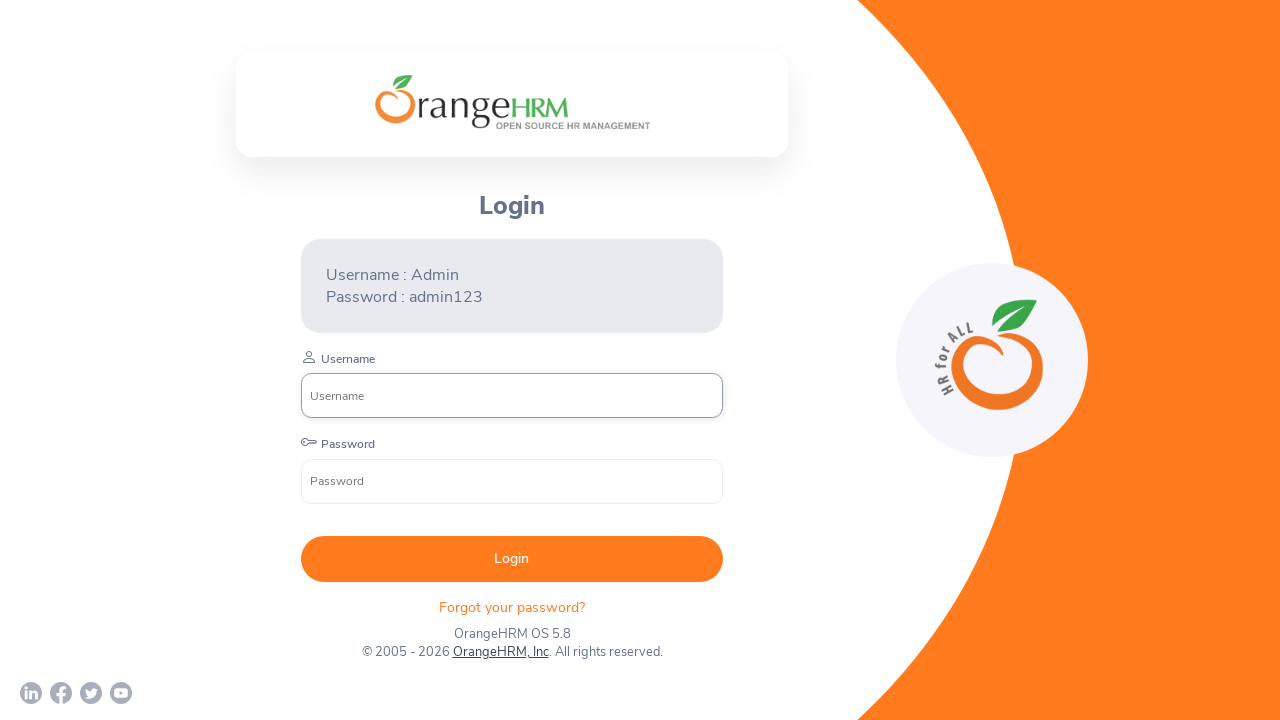

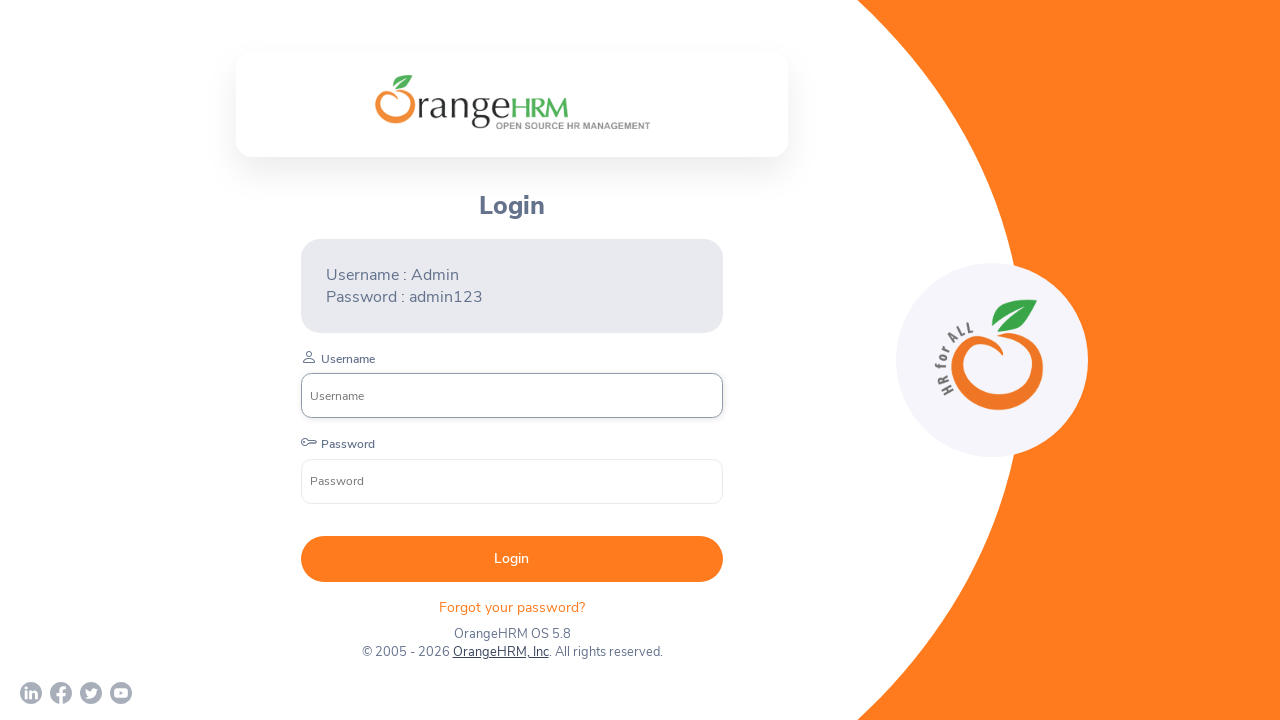